Tests that invalid email format is not accepted

Starting URL: https://davi-vert.vercel.app/index.html

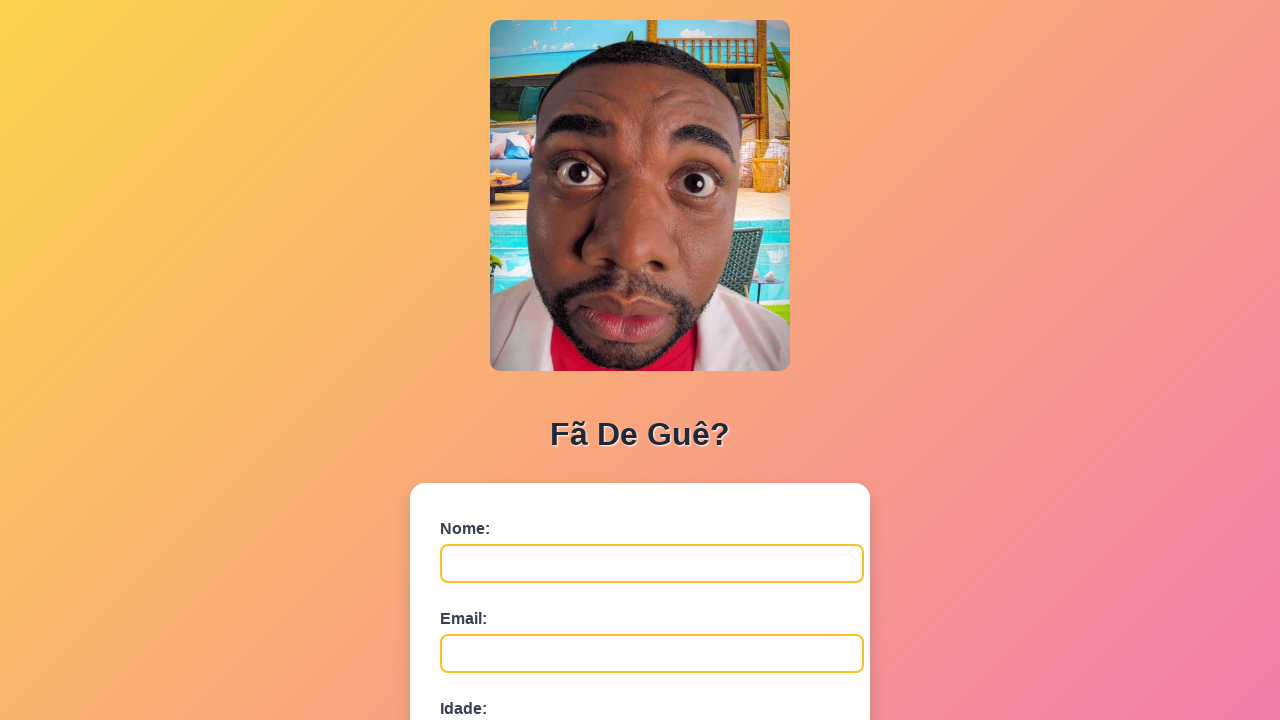

Filled name field with 'Email Ruim' on #nome
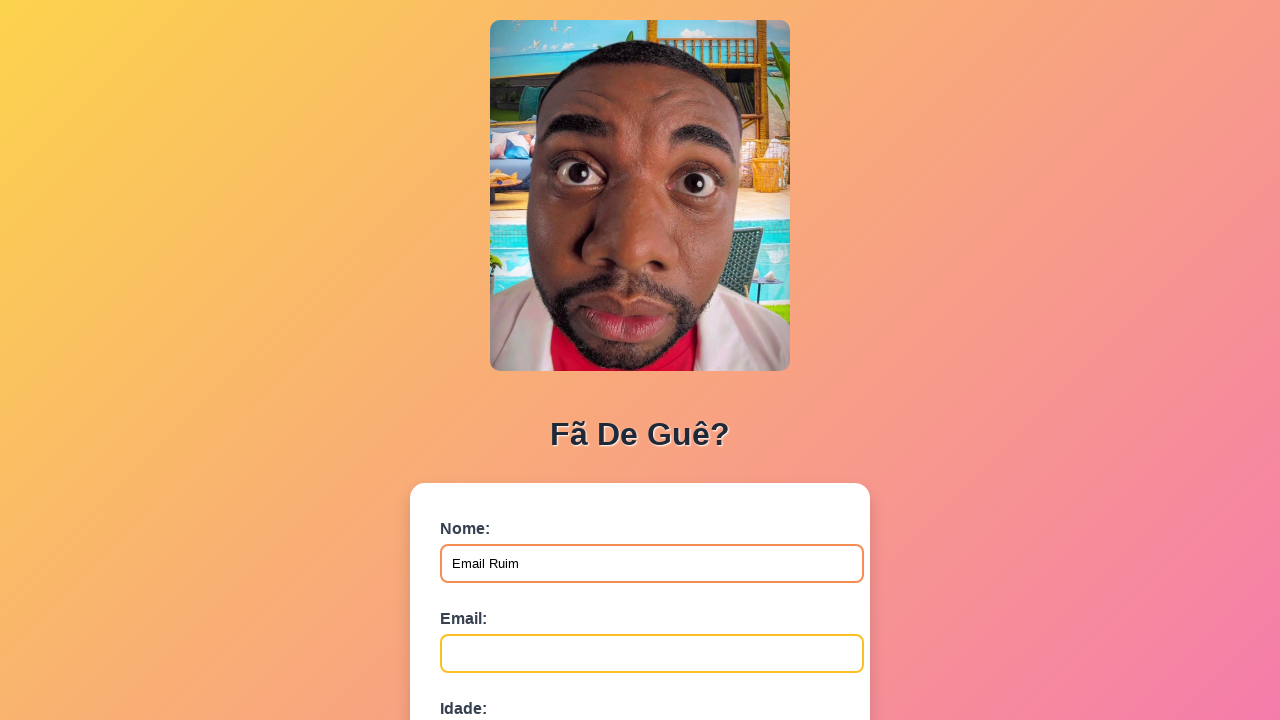

Filled email field with invalid format 'emailinvalido' on #email
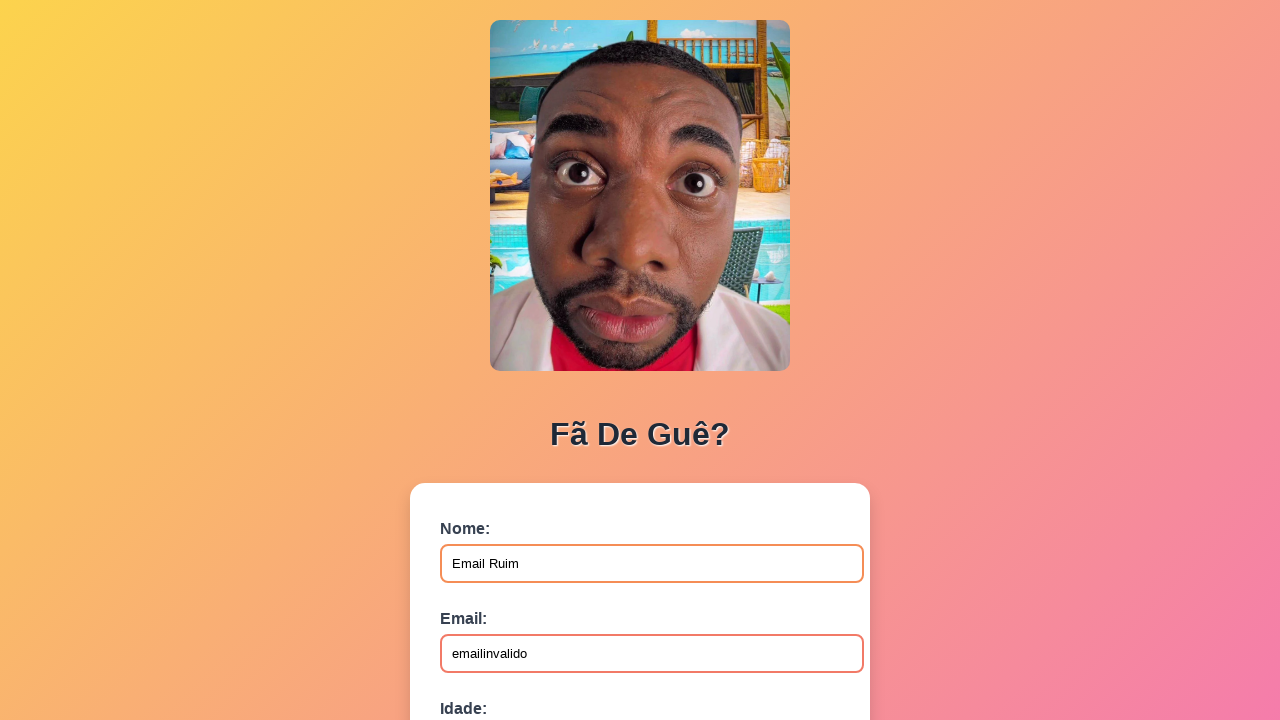

Filled age field with '30' on #idade
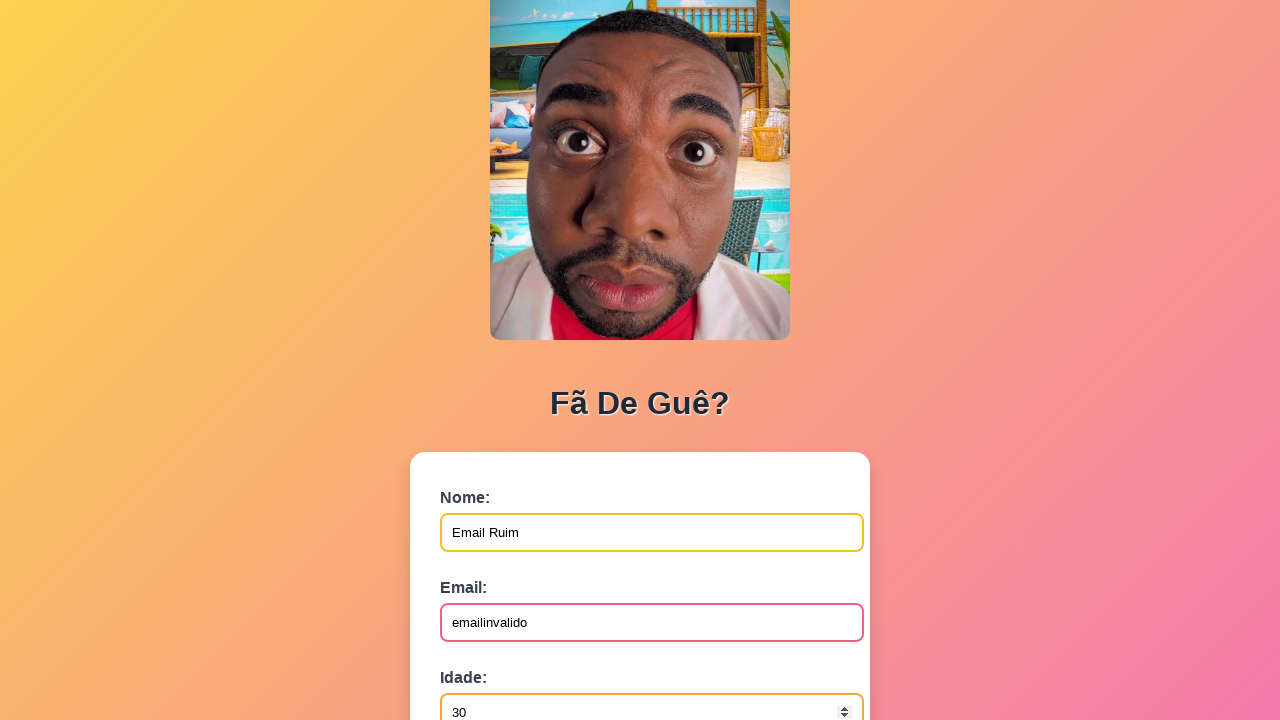

Clicked submit button with invalid email at (490, 569) on button[type='submit']
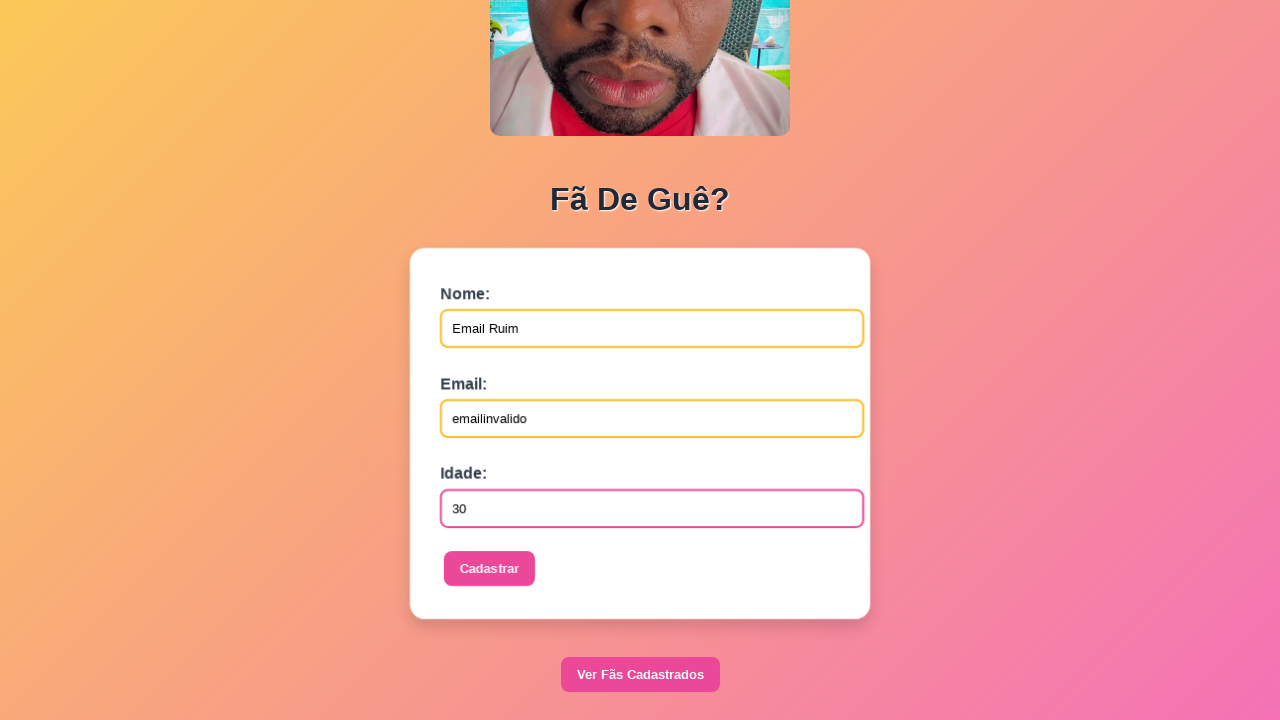

Set up dialog handler to accept alerts
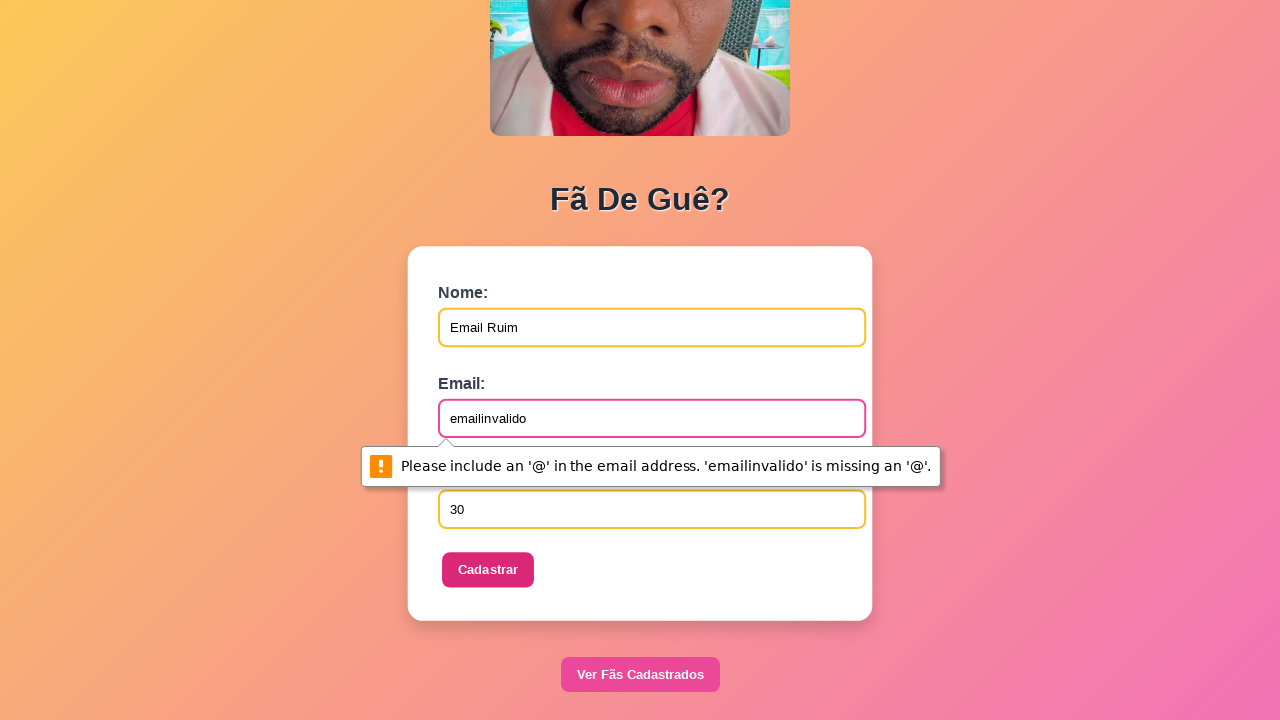

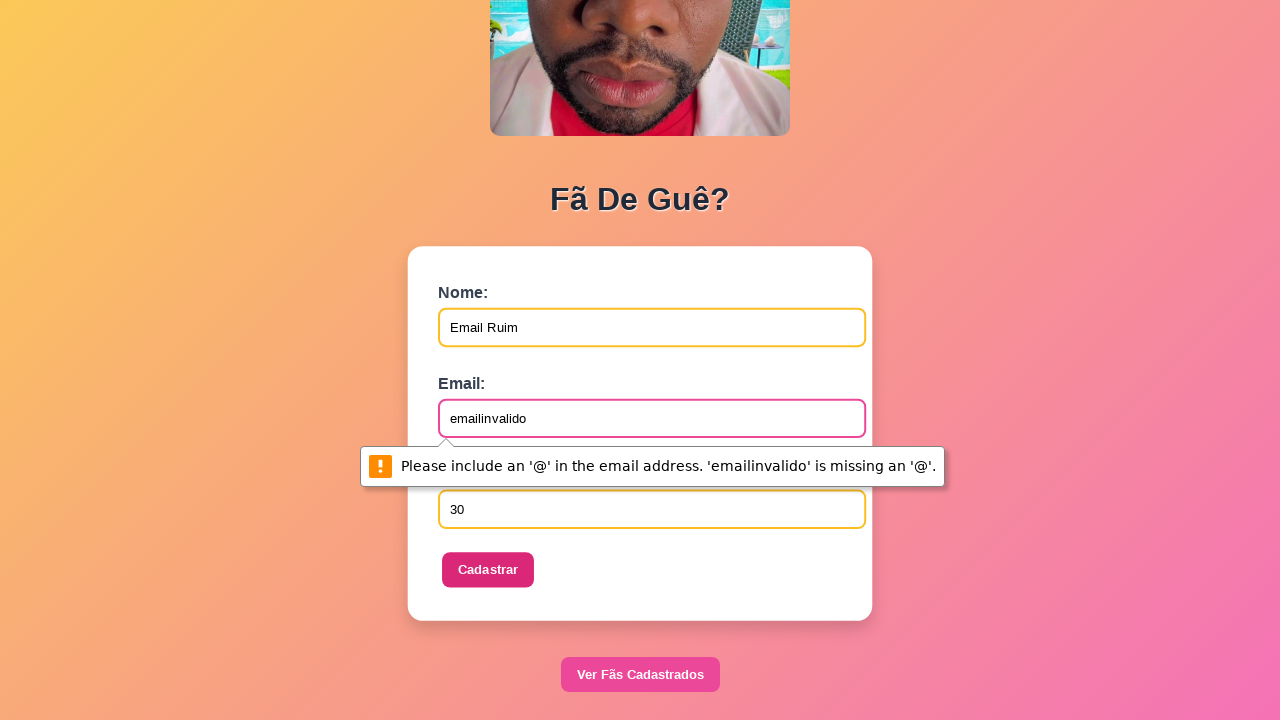